Tests drag and drop action by dragging element A onto element B

Starting URL: https://crossbrowsertesting.github.io/drag-and-drop

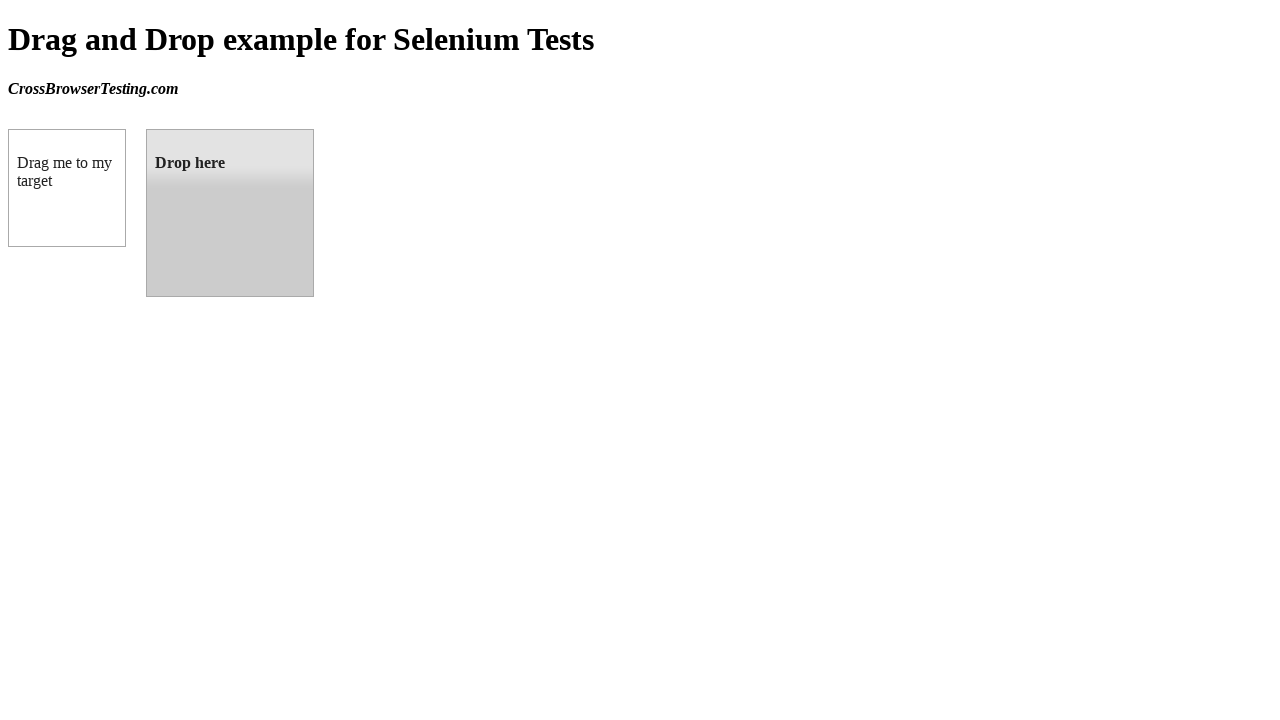

Waited for draggable element to load
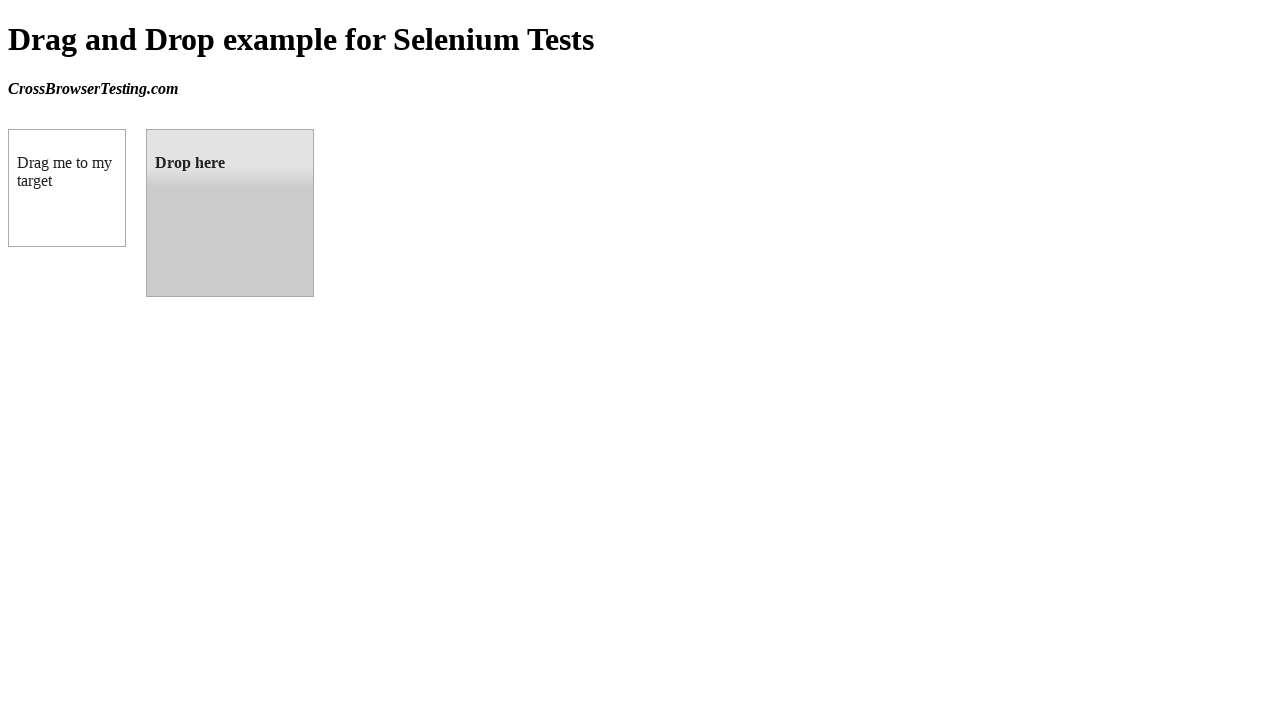

Located source element (draggable)
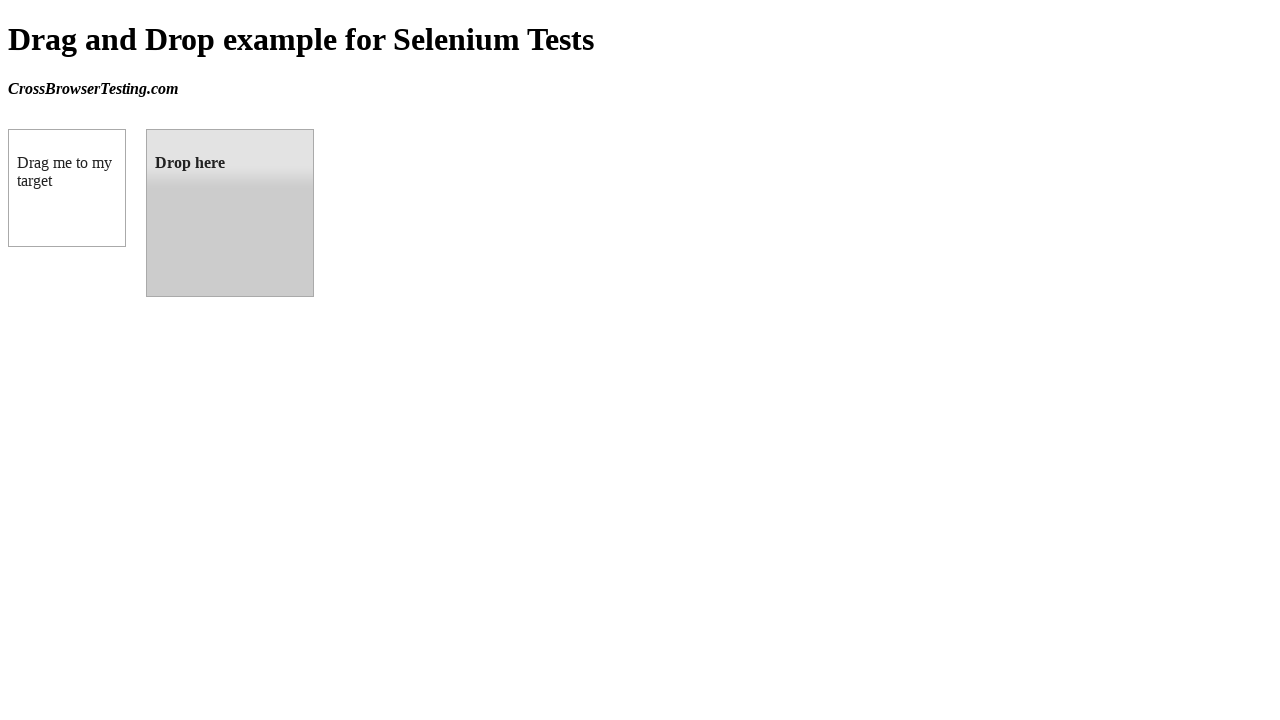

Located target element (droppable)
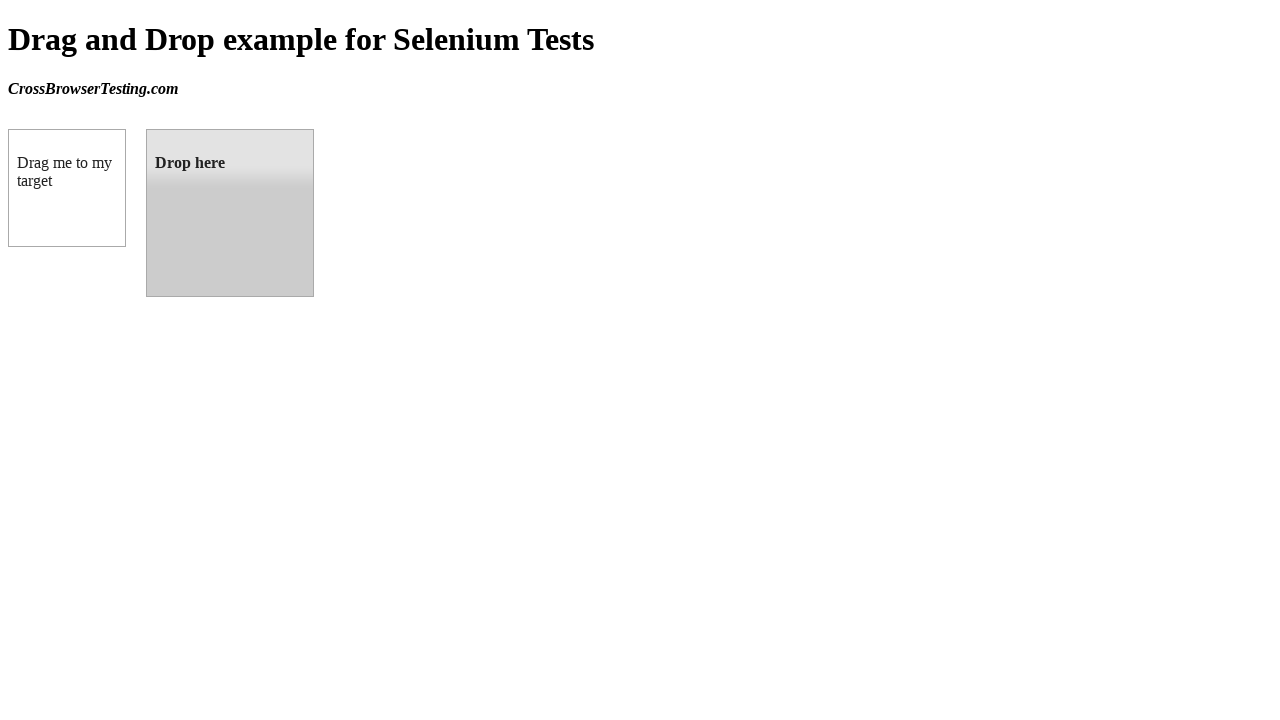

Dragged element A onto element B at (230, 213)
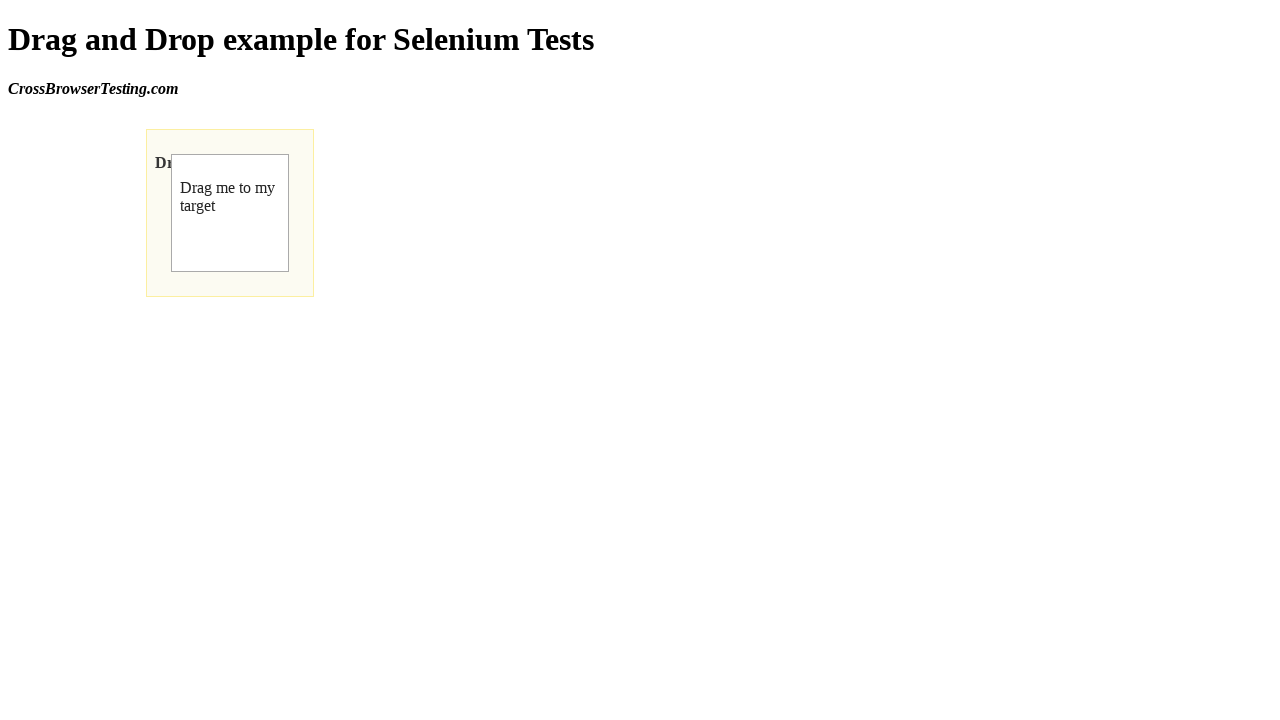

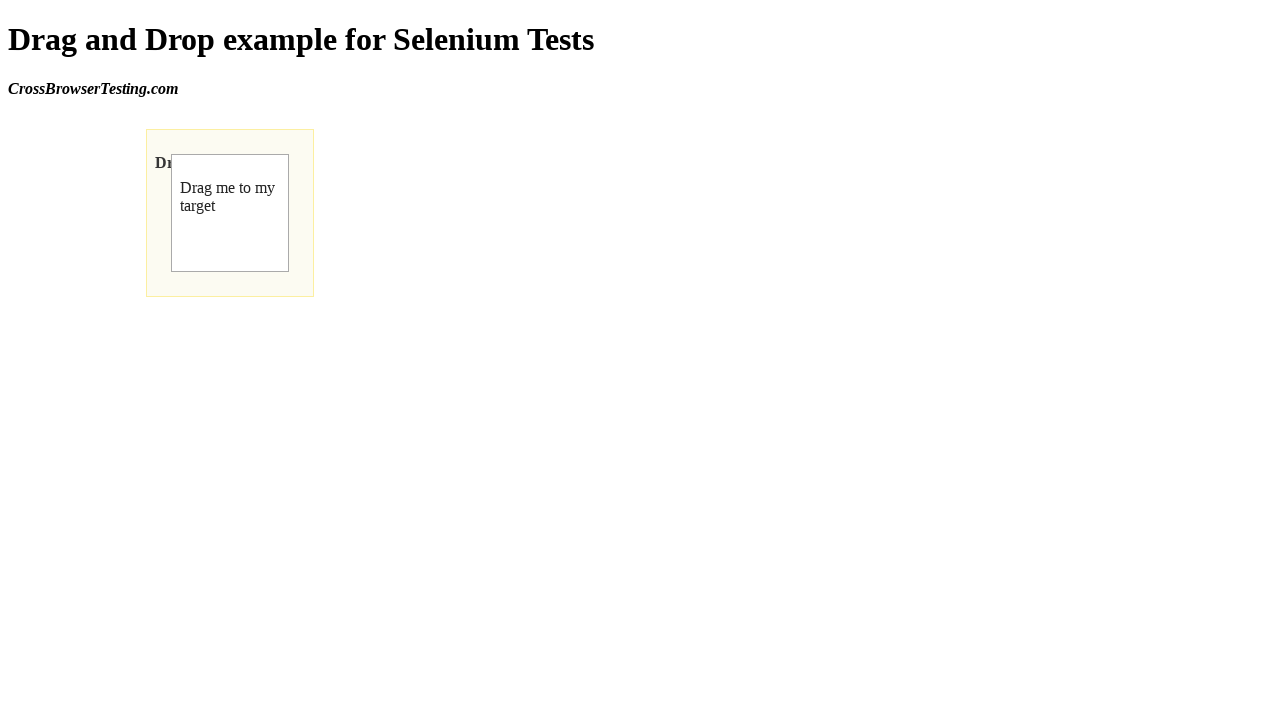